Tests iframe handling by navigating to the Nested Frames page, switching into nested iframes (frame-top then frame-middle), and verifying content is accessible

Starting URL: https://the-internet.herokuapp.com/

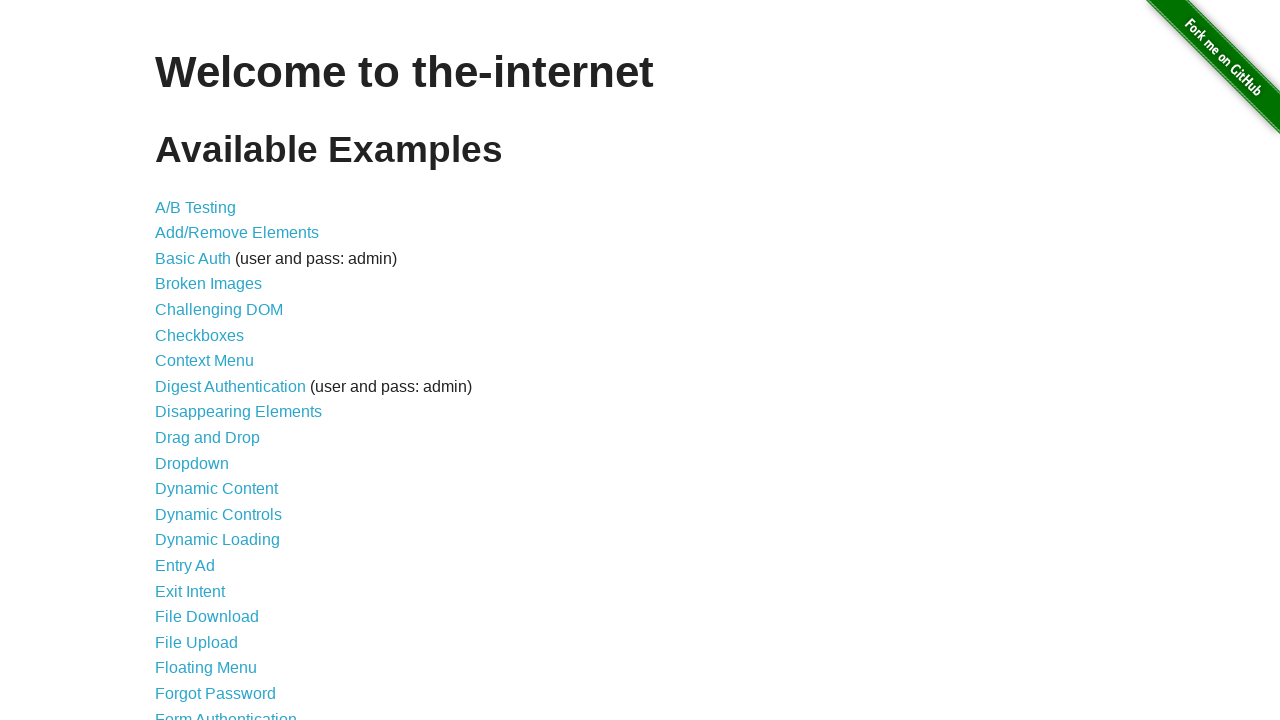

Clicked on the 'Nested Frames' link at (210, 395) on text=Nested Frames
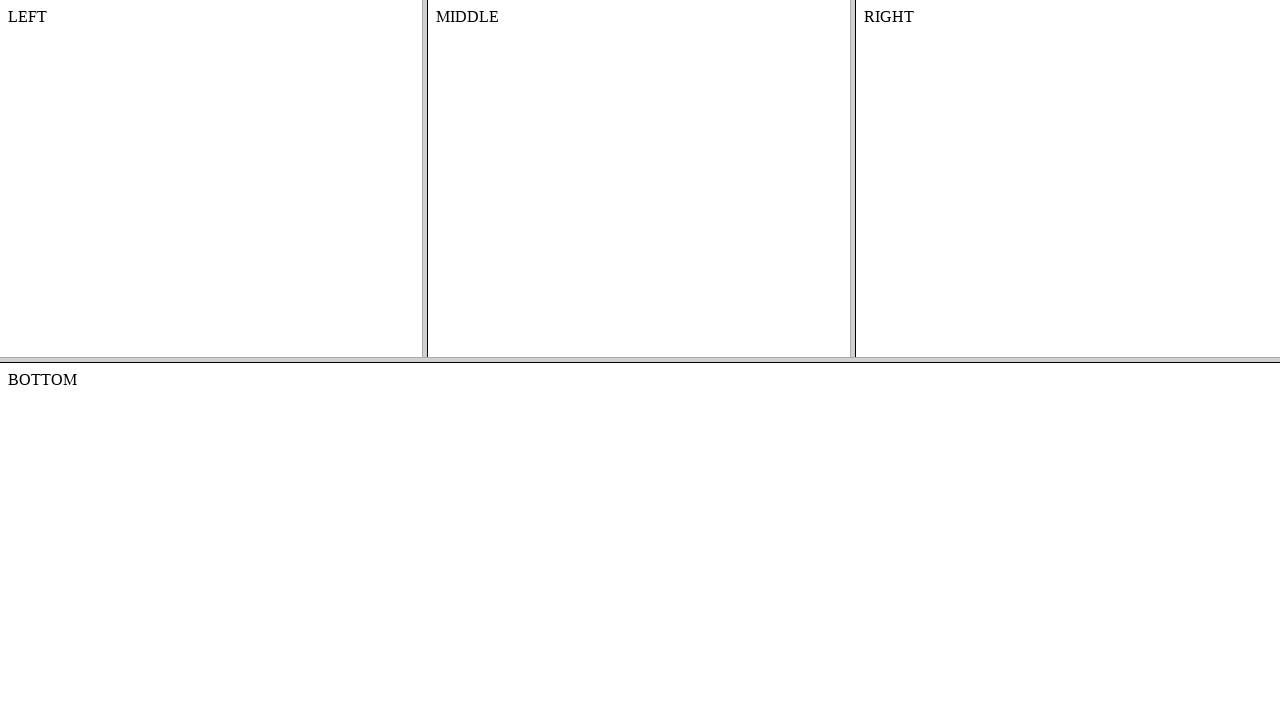

Switched to the top frame (frame-top)
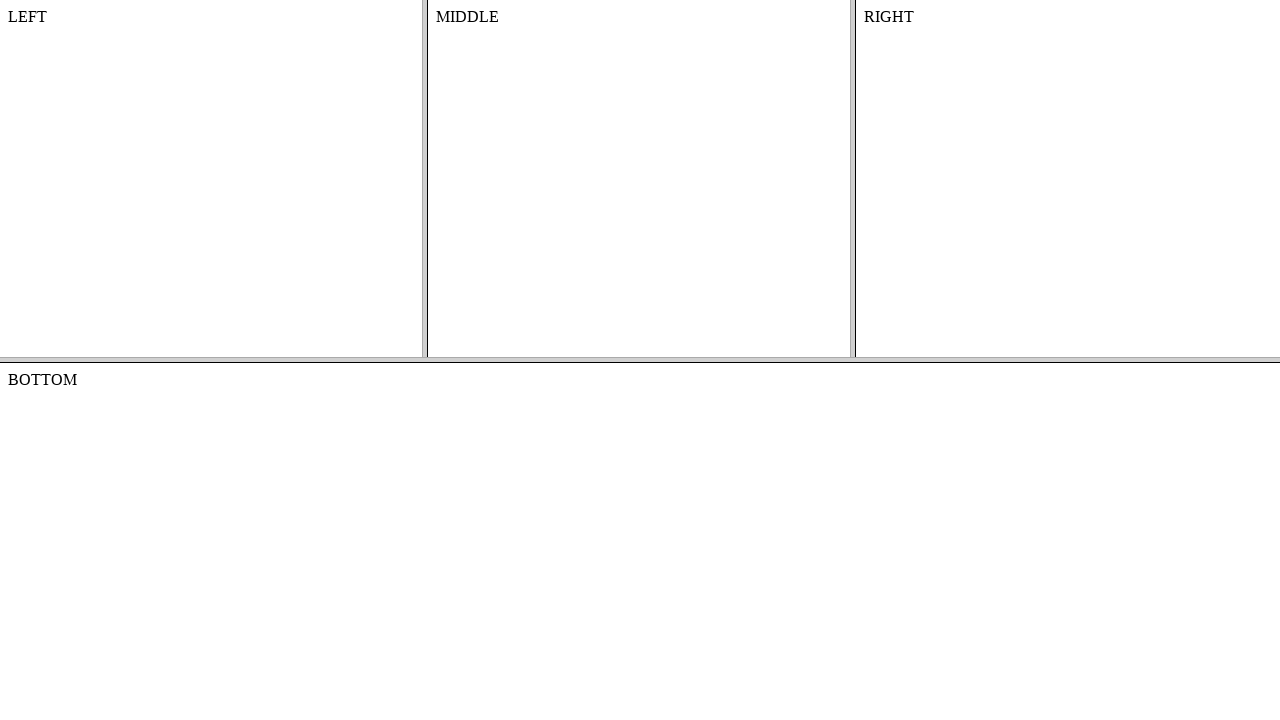

Switched to the middle frame nested within frame-top
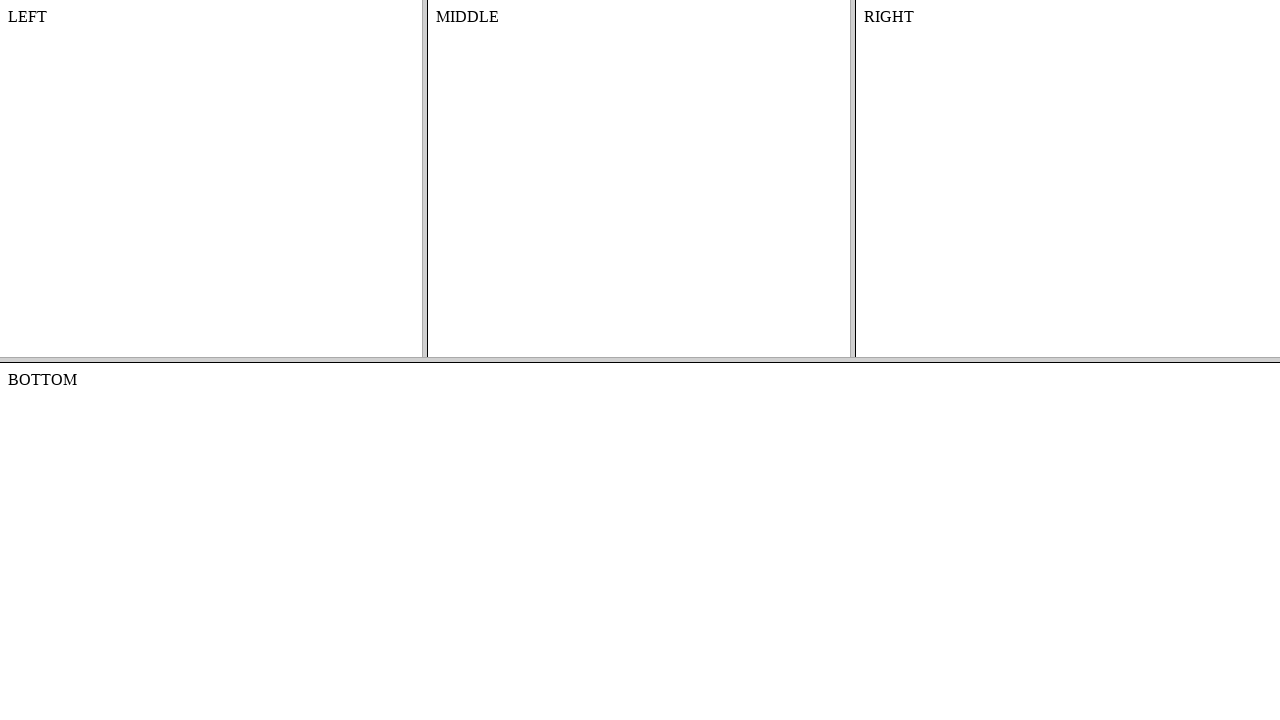

Retrieved content text from middle frame: 'MIDDLE'
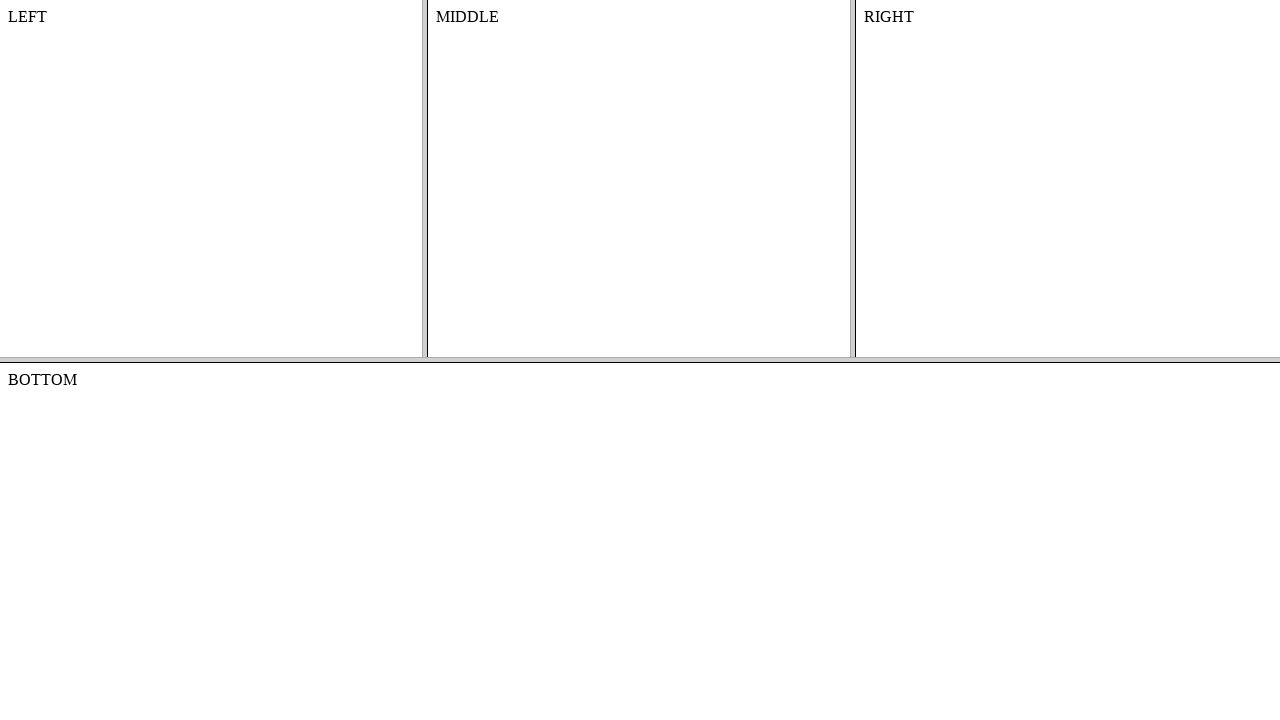

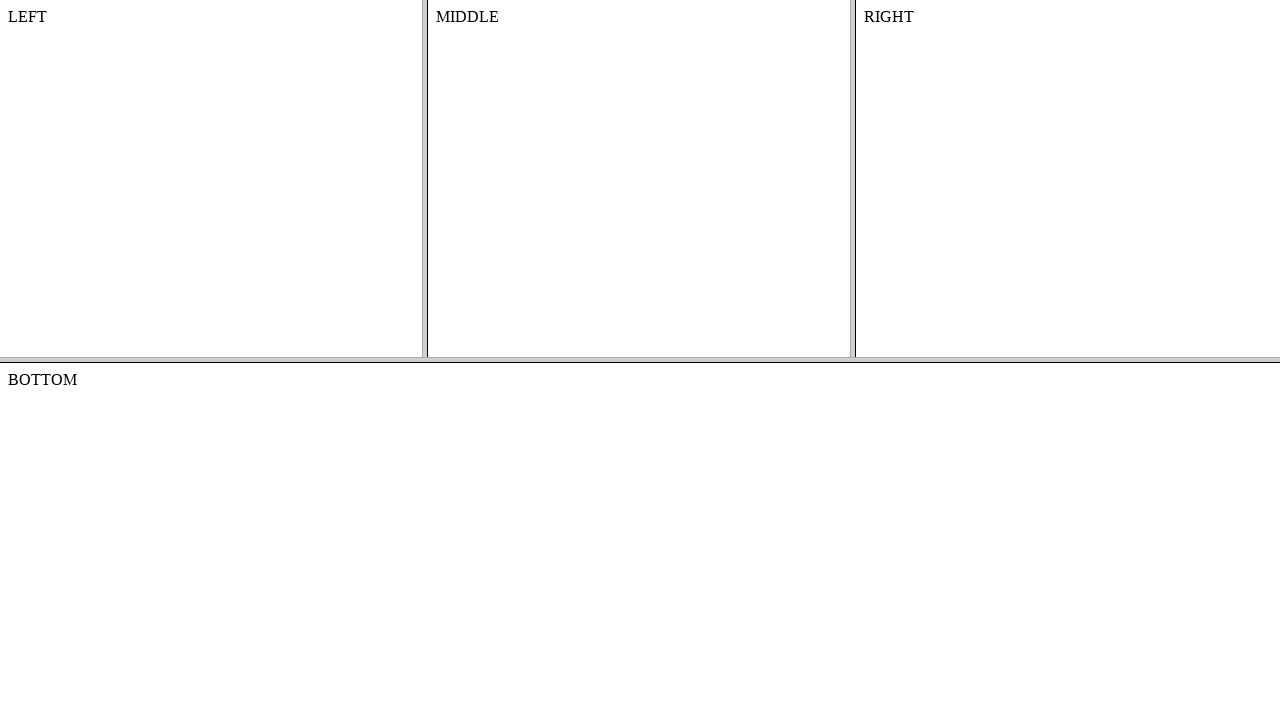